Navigates to testotomasyonu.com and verifies that the page title contains "Test Otomasyonu"

Starting URL: https://www.testotomasyonu.com

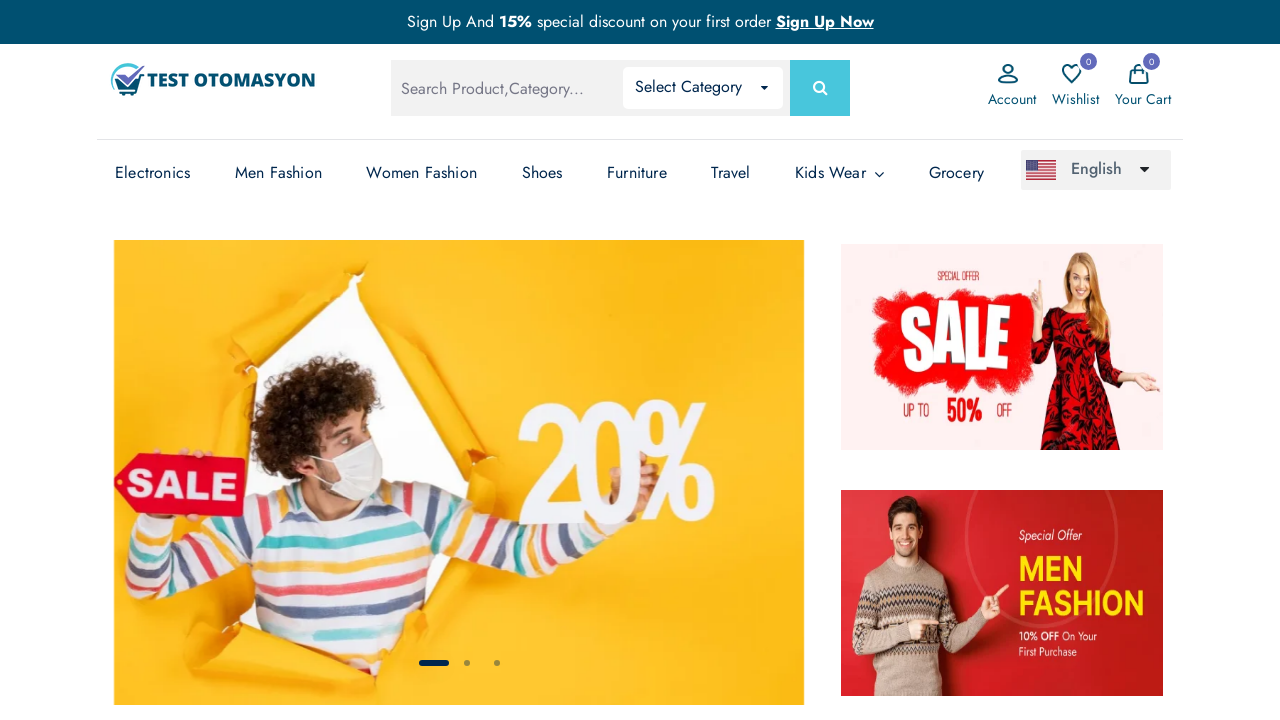

Page loaded and DOM content ready
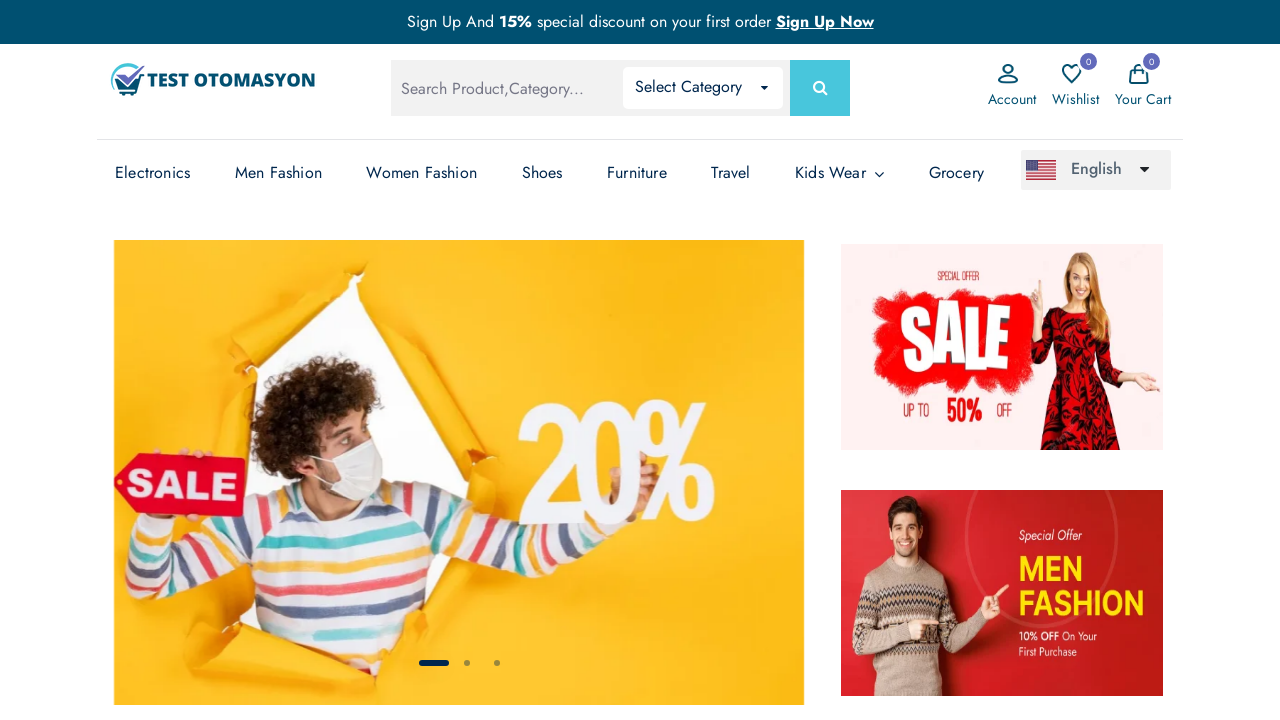

Retrieved page title: 'Test Otomasyonu - Test Otomasyonu'
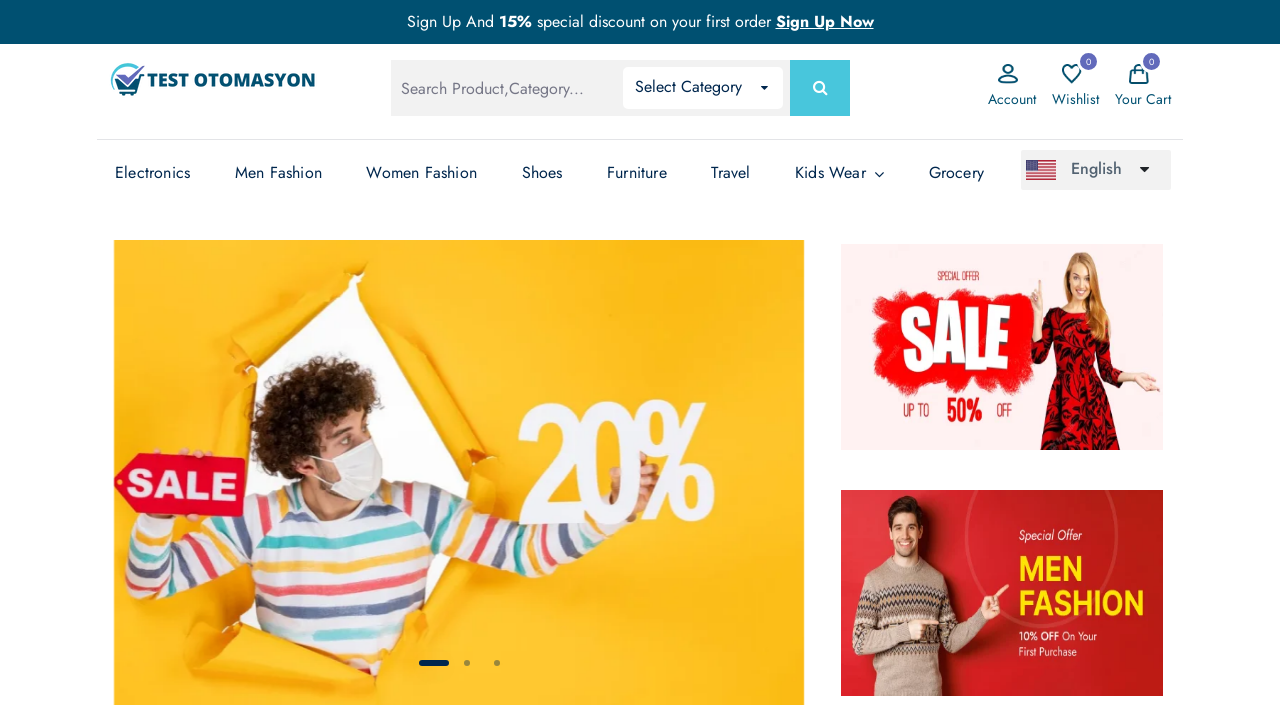

Verified that page title contains 'Test Otomasyonu'
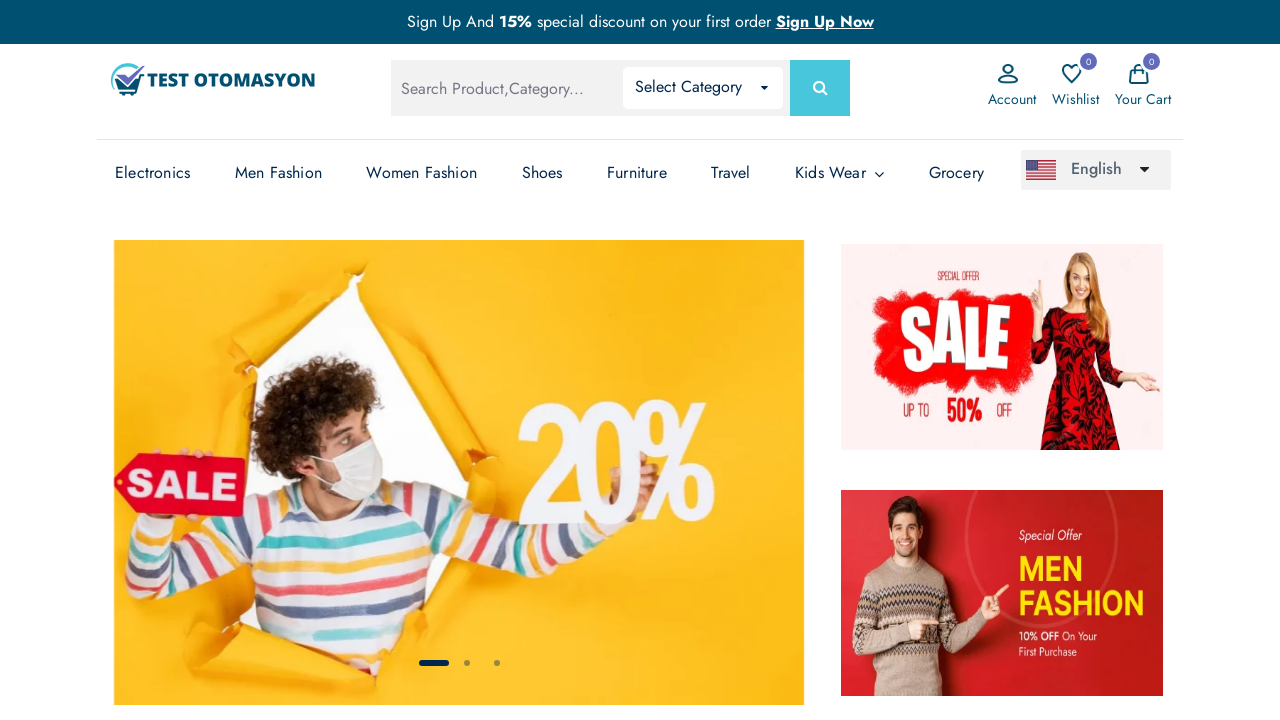

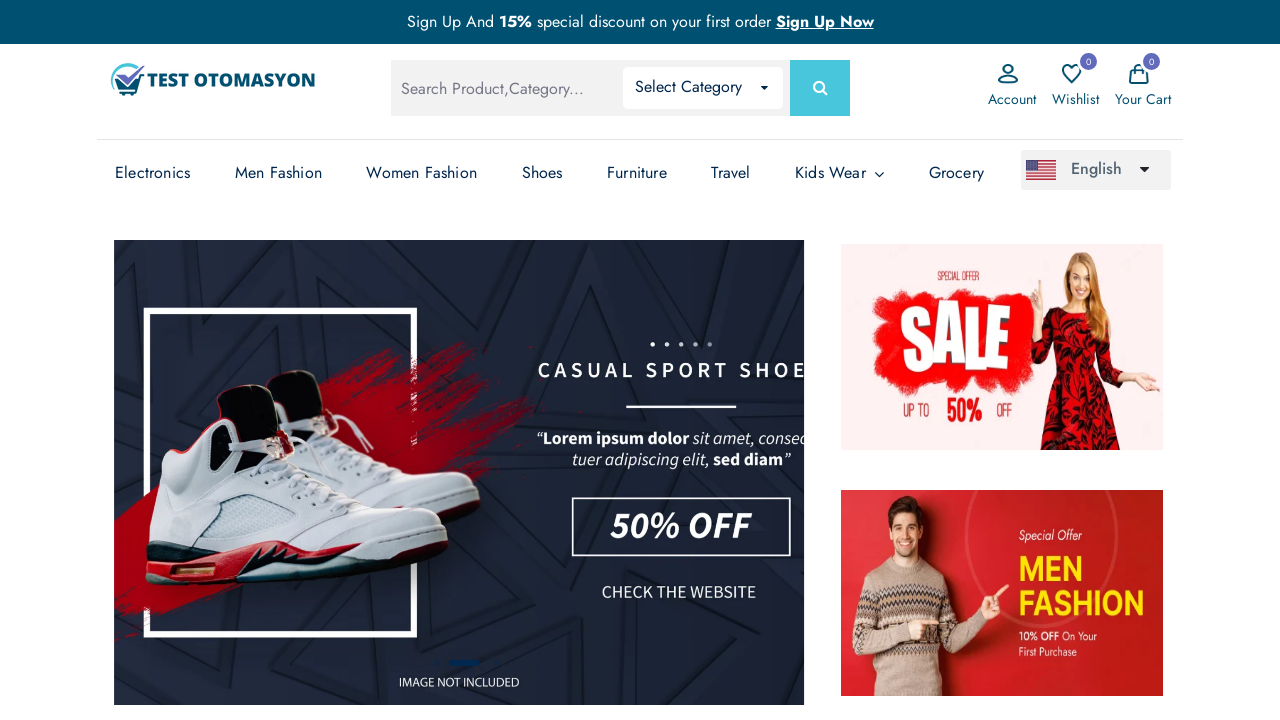